Tests iframe handling by switching between frames, clicking buttons inside frames and nested frames, and counting the total number of iframes on the page

Starting URL: https://www.leafground.com/frame.xhtml

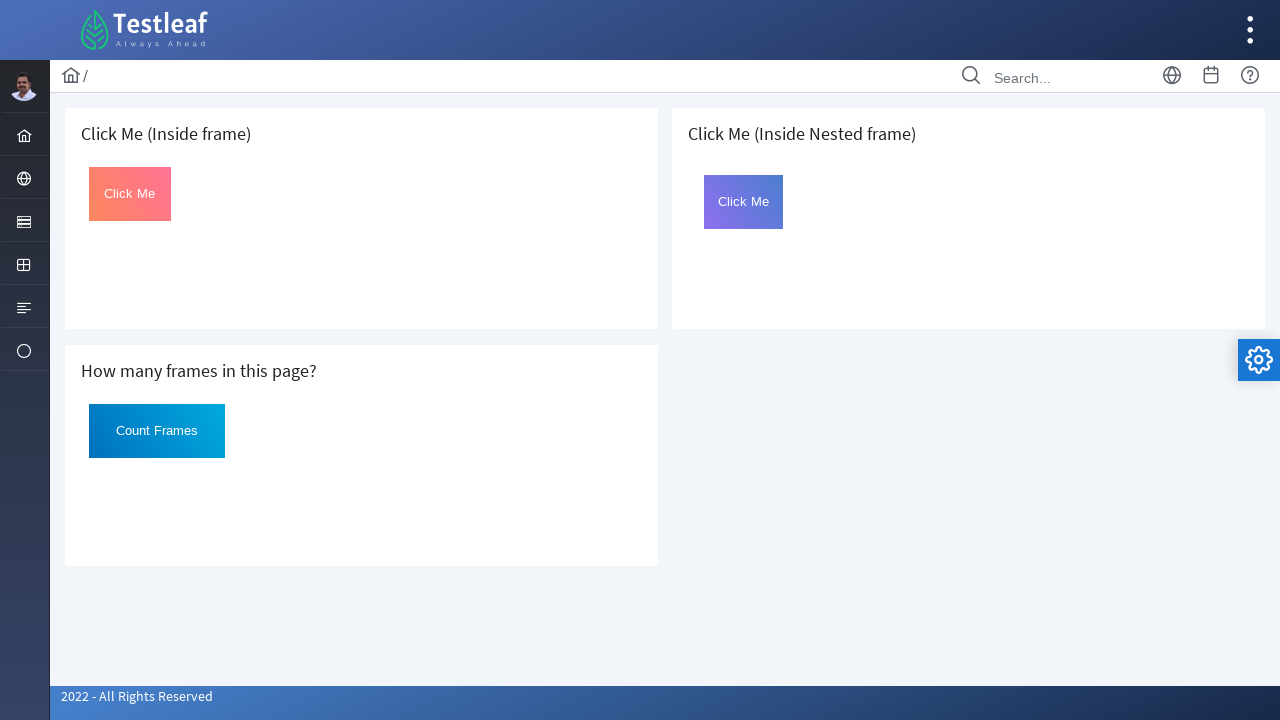

Located first iframe on page
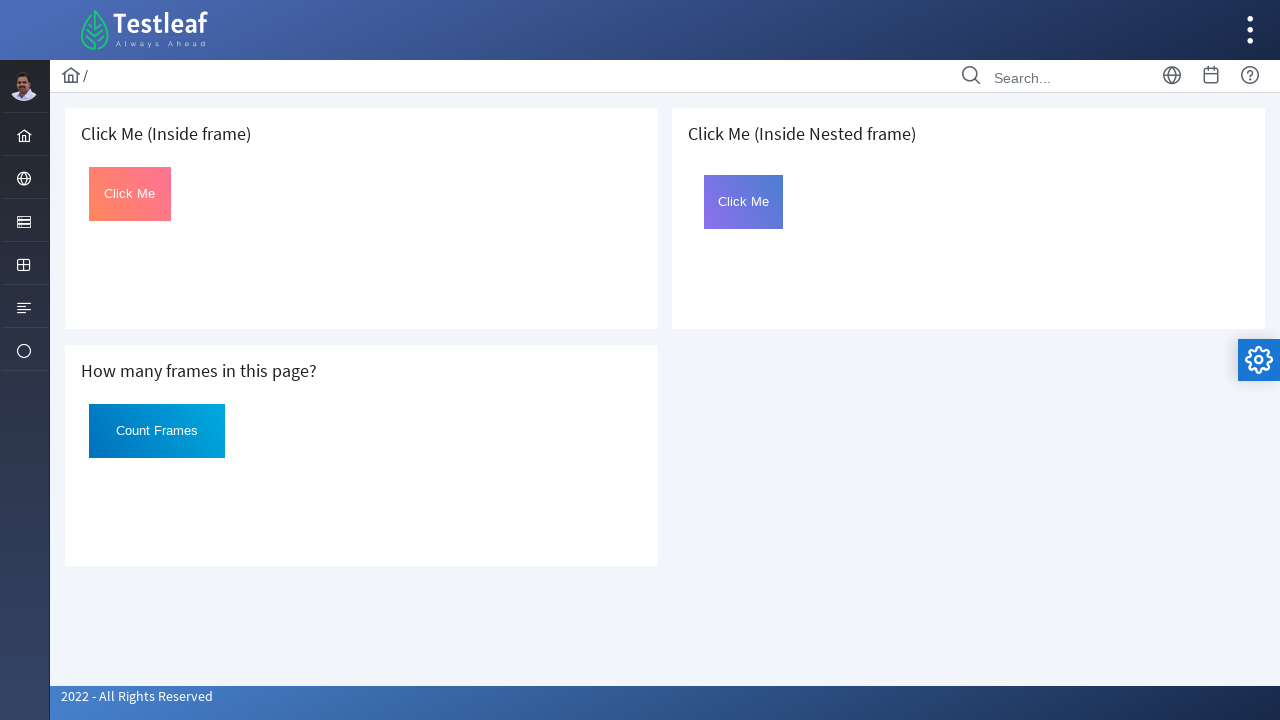

Clicked button with onclick='change()' inside first iframe at (130, 194) on iframe >> nth=0 >> internal:control=enter-frame >> xpath=//button[@onclick='chan
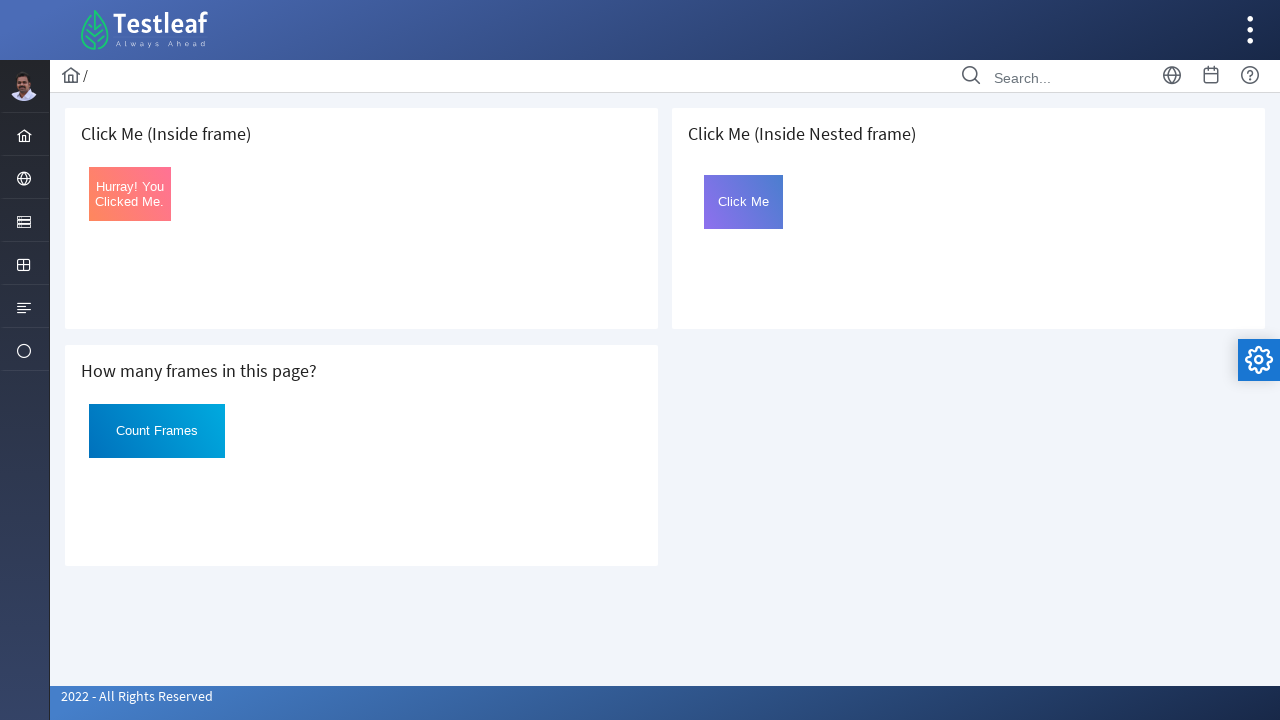

Located nested iframe within third iframe on page
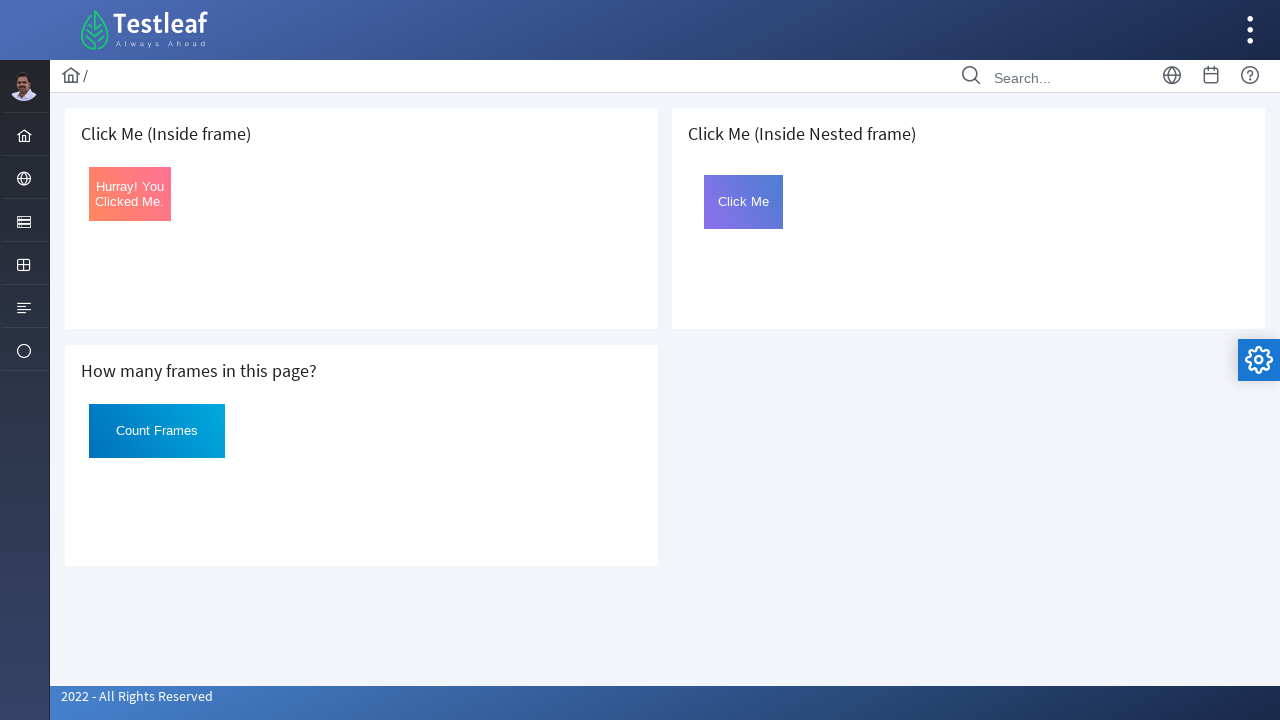

Clicked element with id 'Click' inside nested iframe at (744, 202) on iframe >> nth=2 >> internal:control=enter-frame >> iframe >> nth=0 >> internal:c
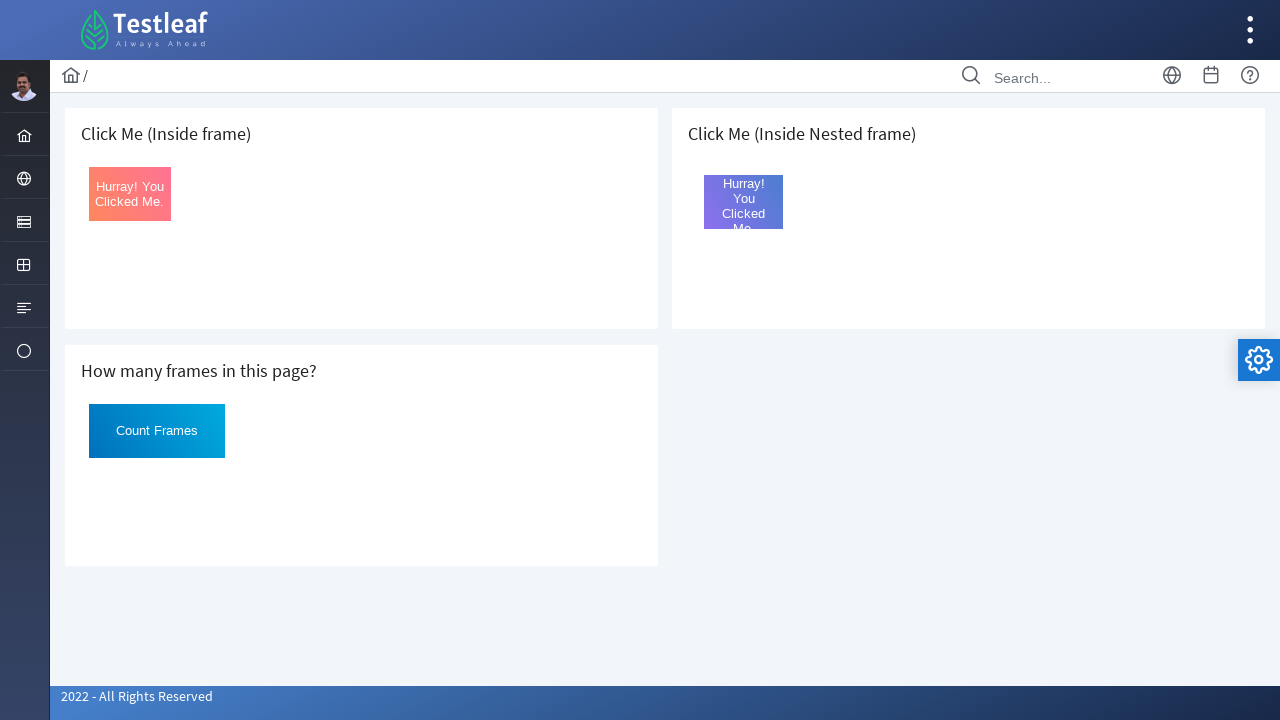

Counted total number of iframes on page: 3
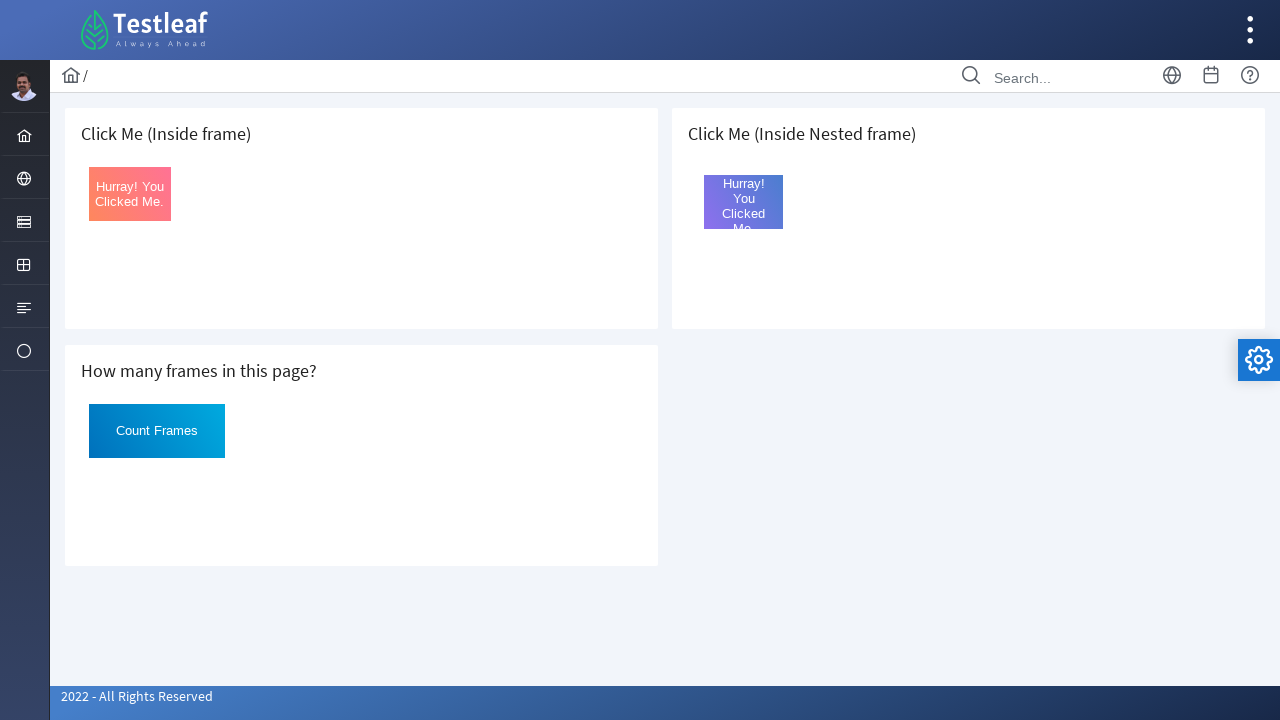

Printed iframe count result: 3
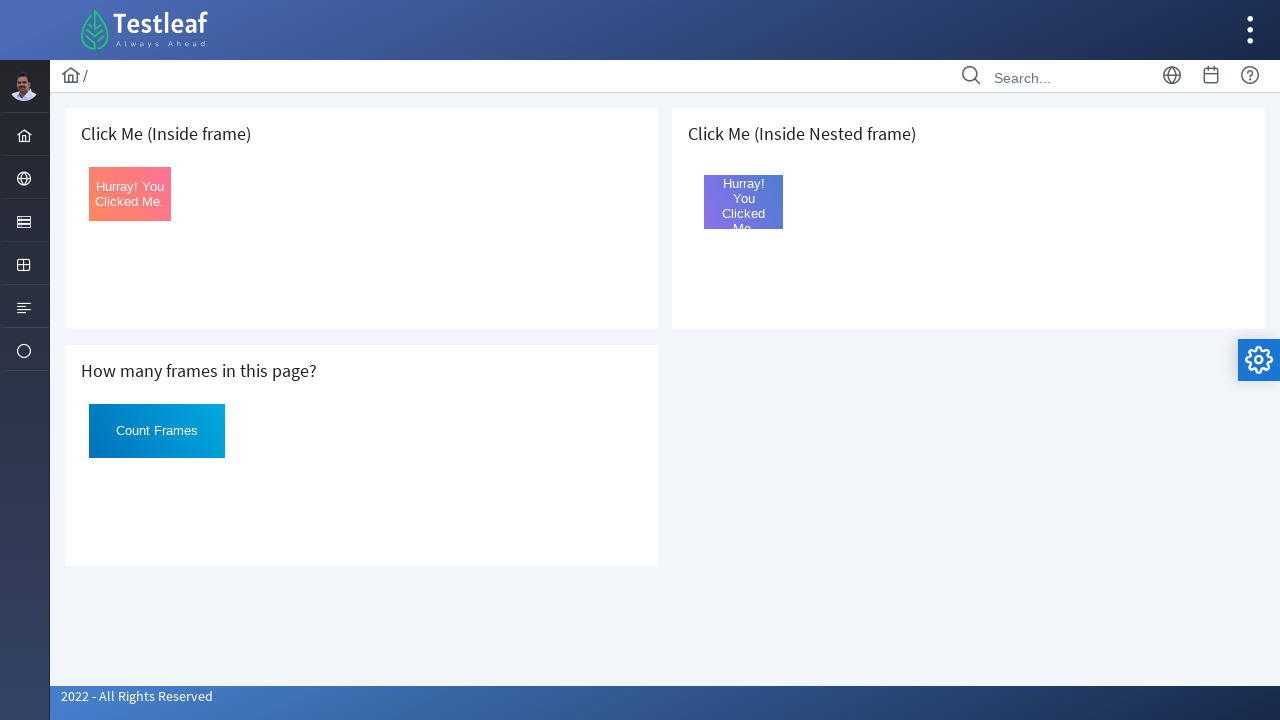

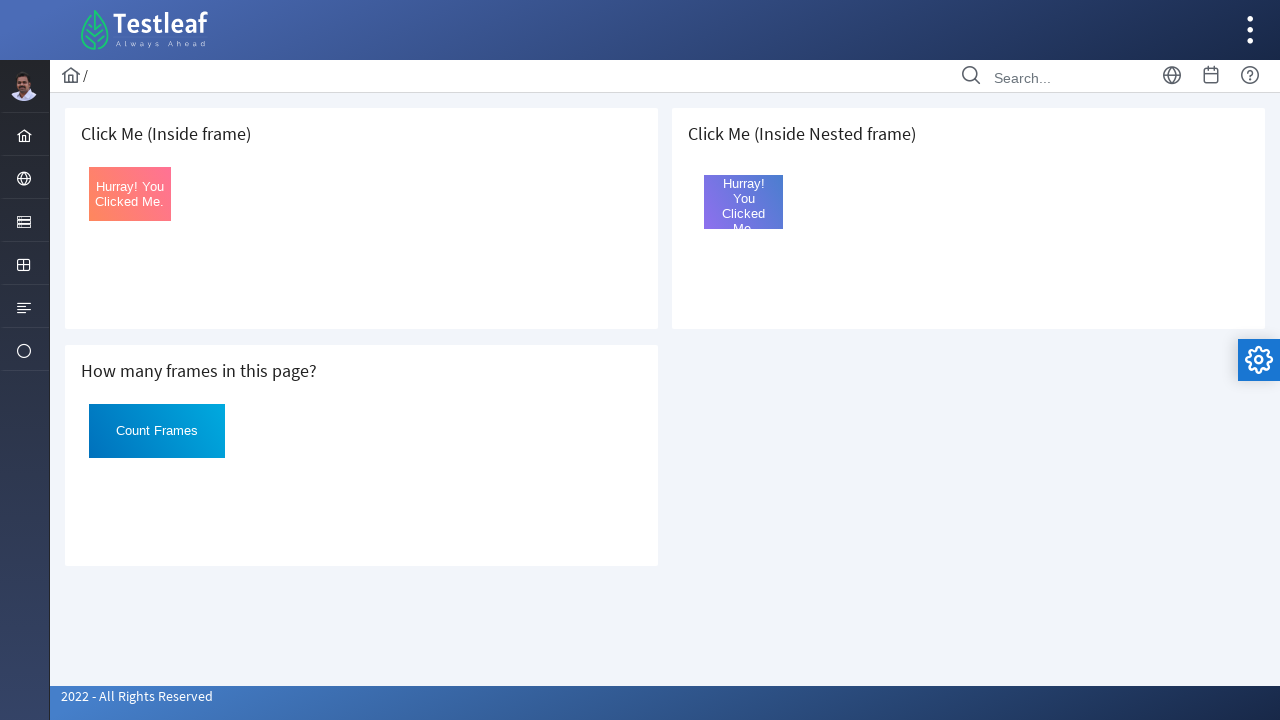